Tests a 3-step form flow for creating a legal complaint document, filling in case information, personal details, and bank information before submitting to generate an AI-powered complaint document.

Starting URL: https://lawdaero-mvp.vercel.app/

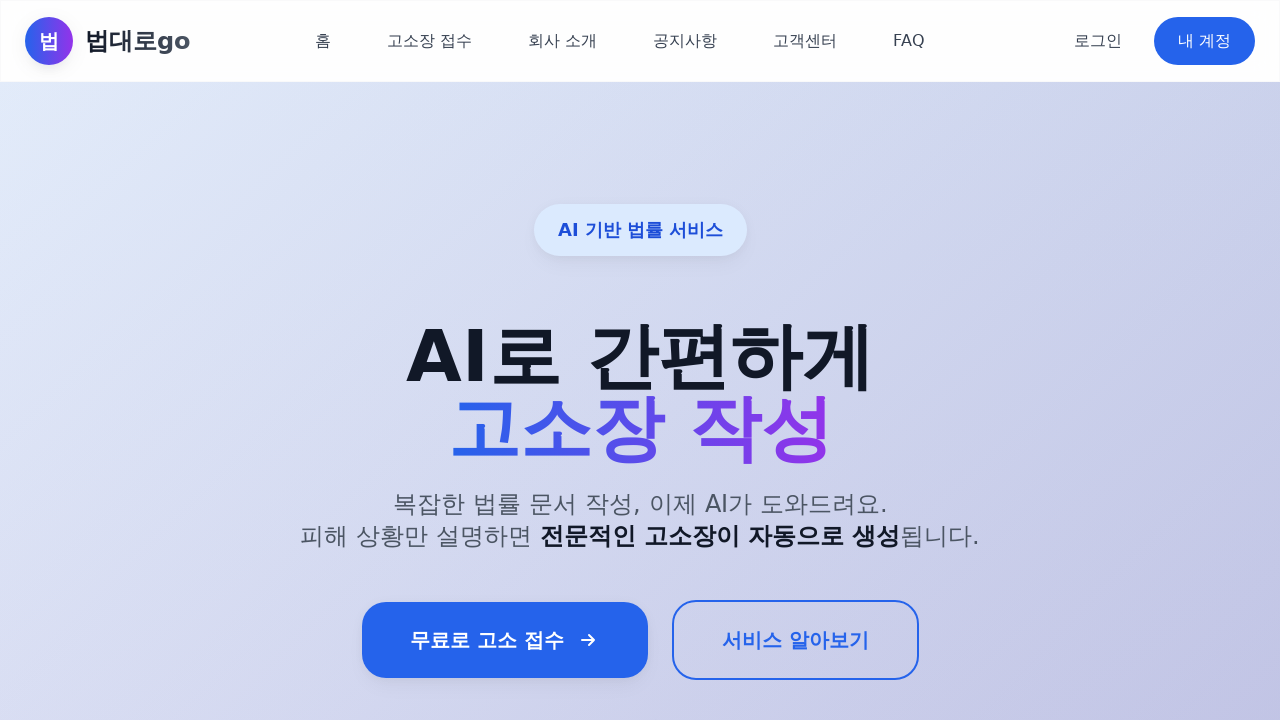

Waited for page to fully load (networkidle)
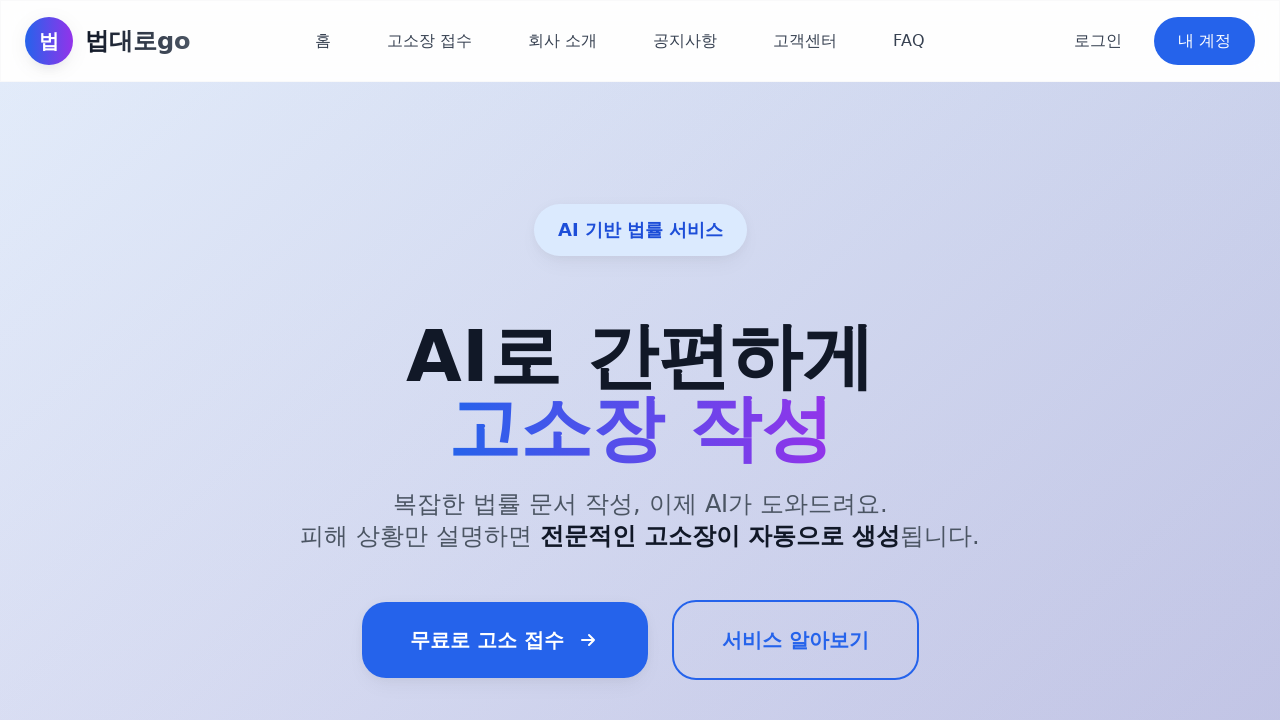

Clicked '고소장 작성 시작하기' button to navigate to submit page at (430, 41) on a[href="/submit"]
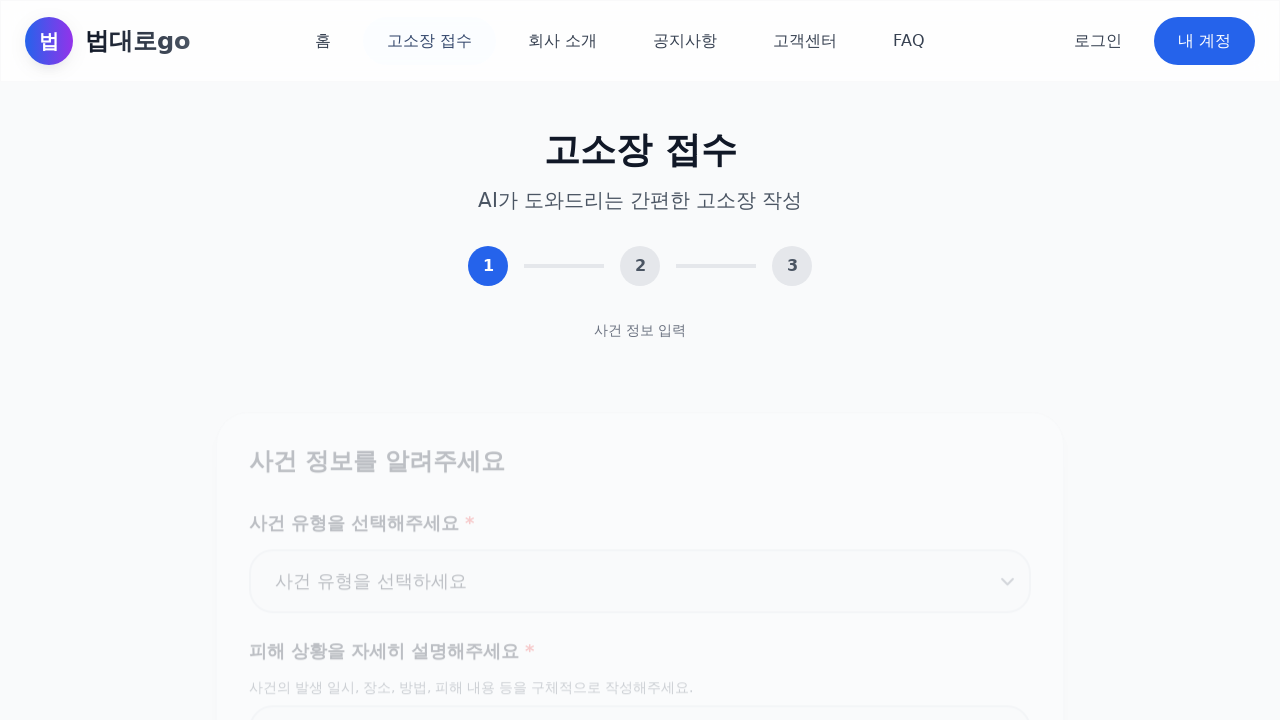

Navigated to submit page successfully
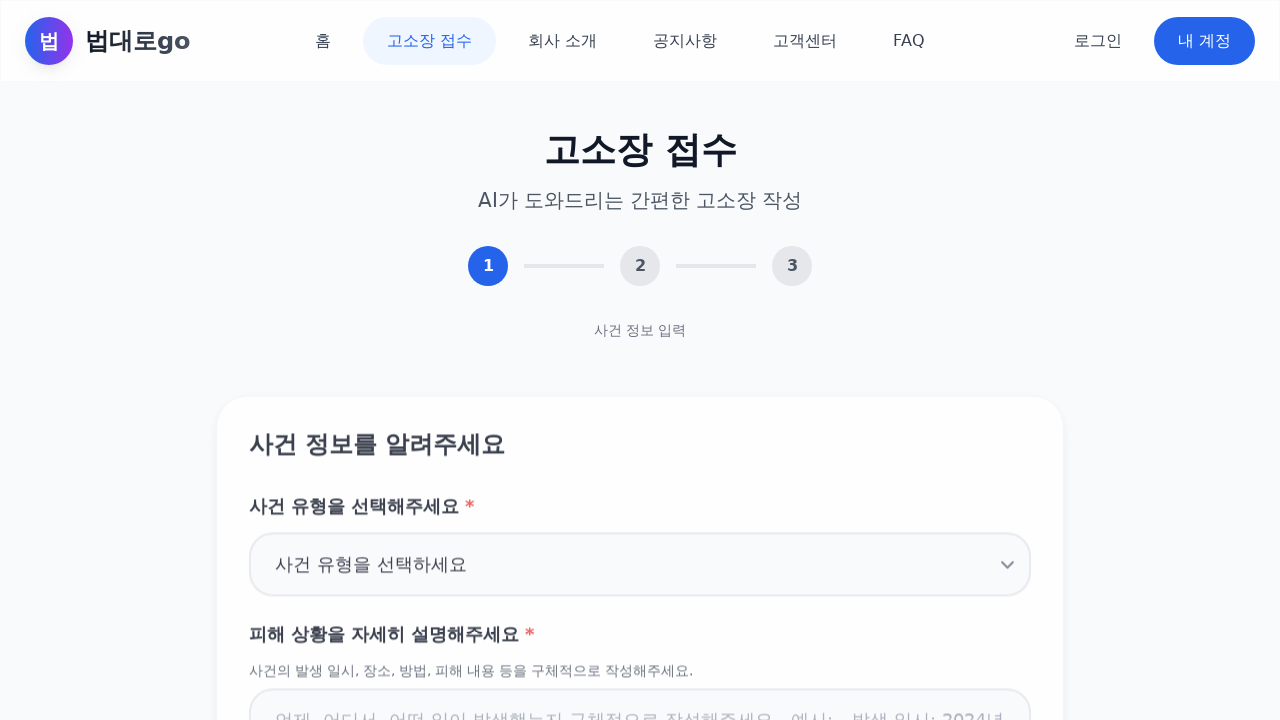

Selected case type as '사기' (fraud) in step 1 on select[name="caseType"]
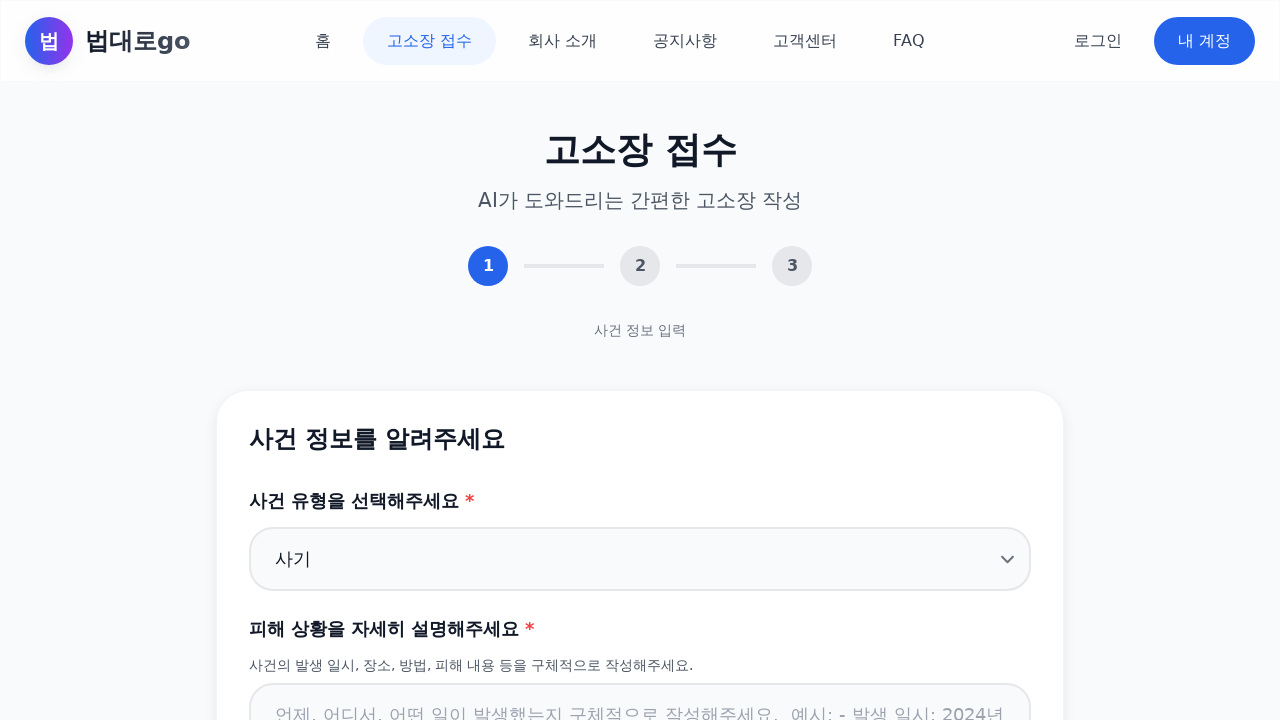

Filled in case description with fraud details in step 1 on textarea[name="description"]
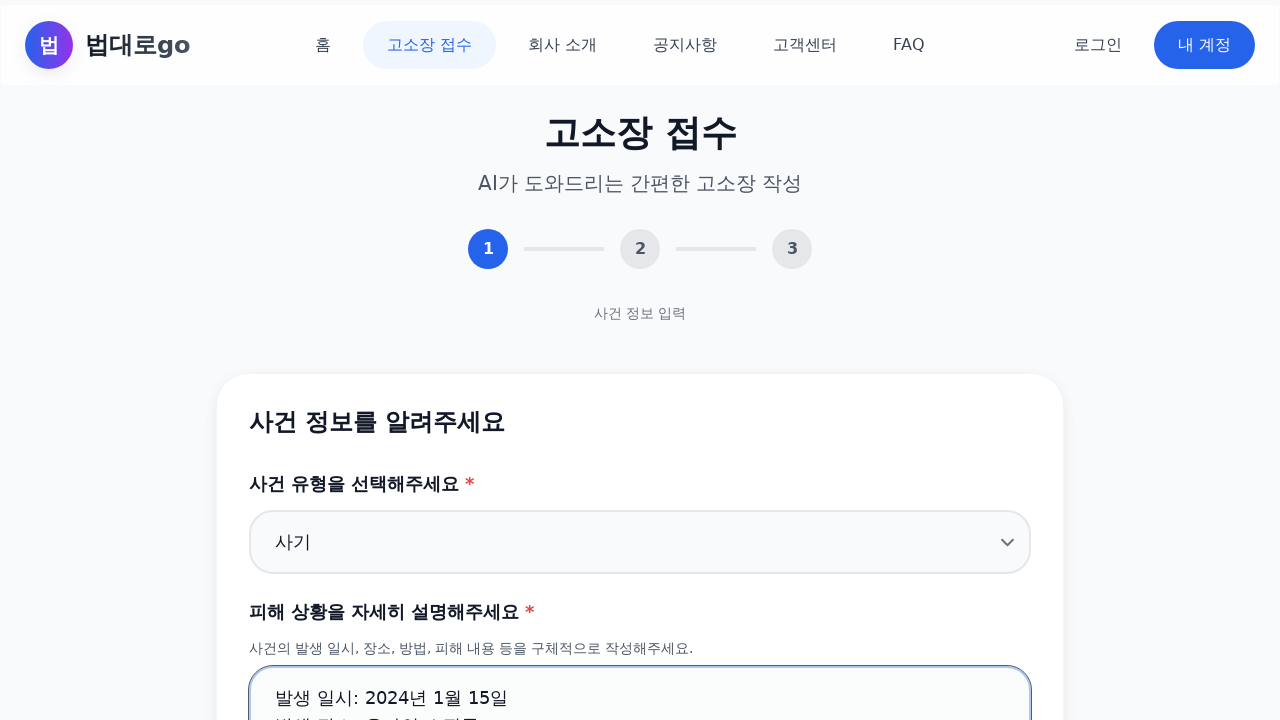

Clicked '다음 단계' button to proceed from step 1 to step 2 at (950, 360) on button:has-text("다음 단계")
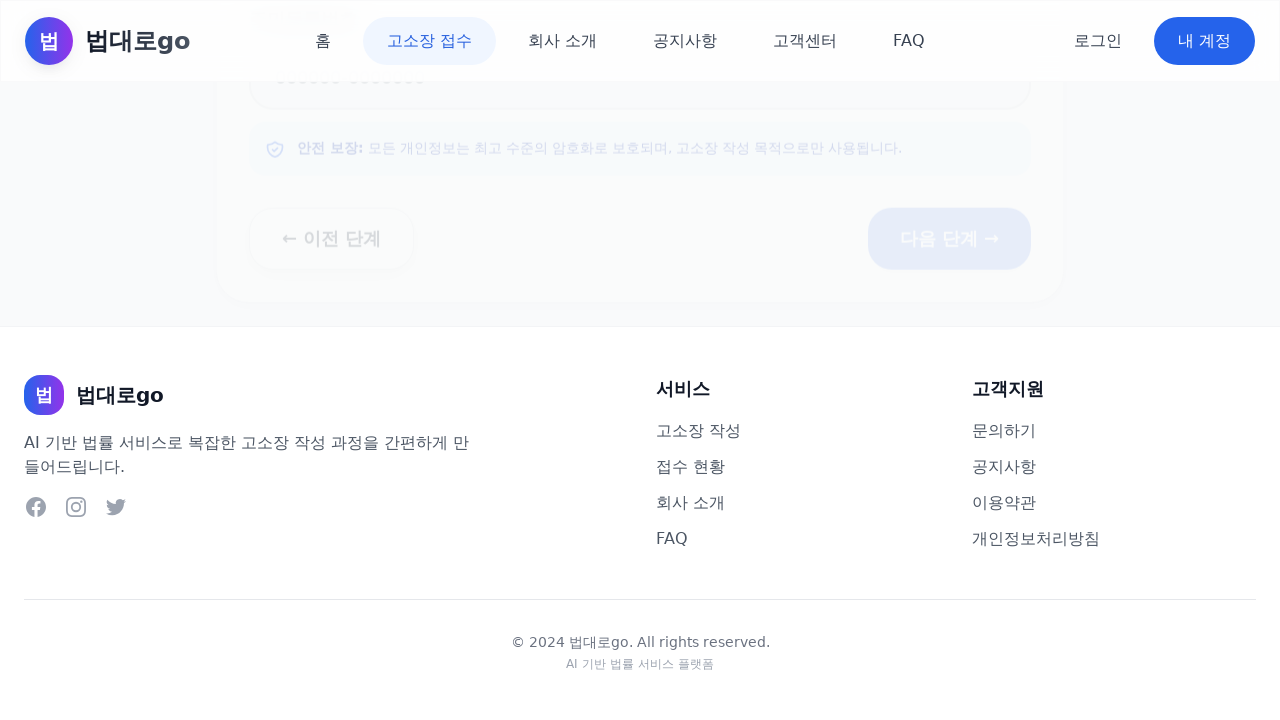

Waited 1 second for form transition to step 2
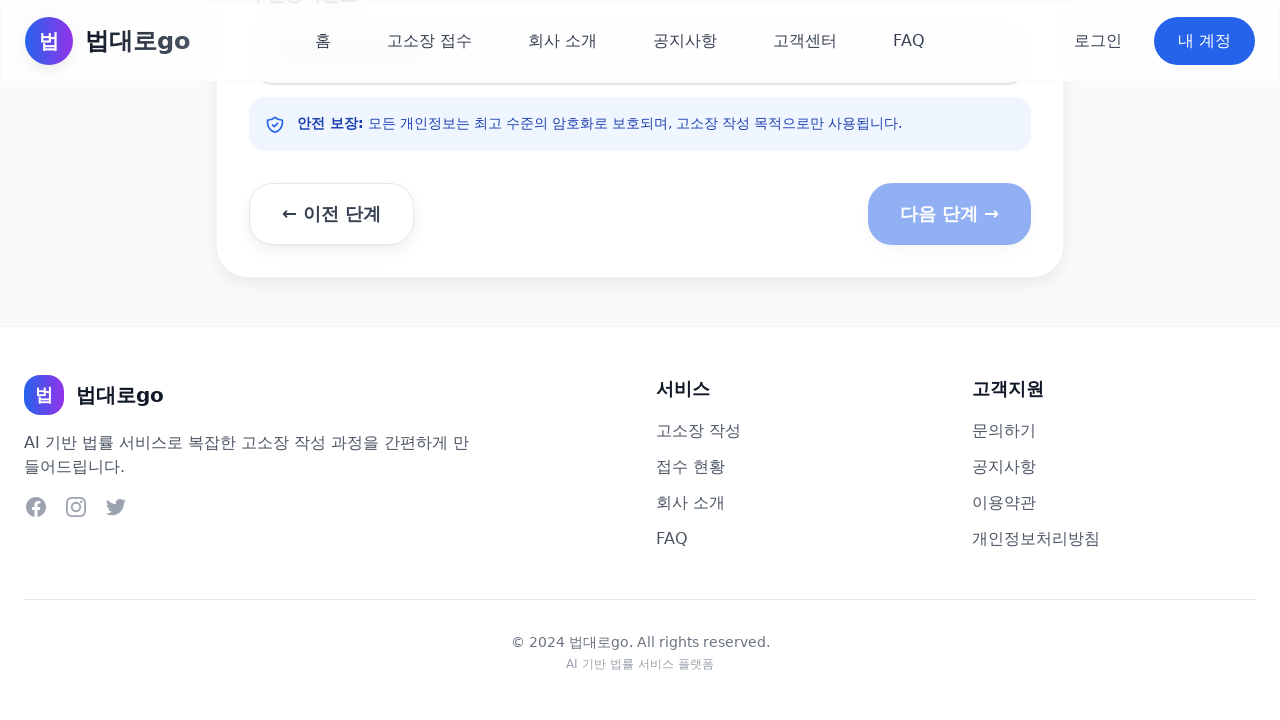

Filled in name '홍길동' in step 2 on input[name="name"]
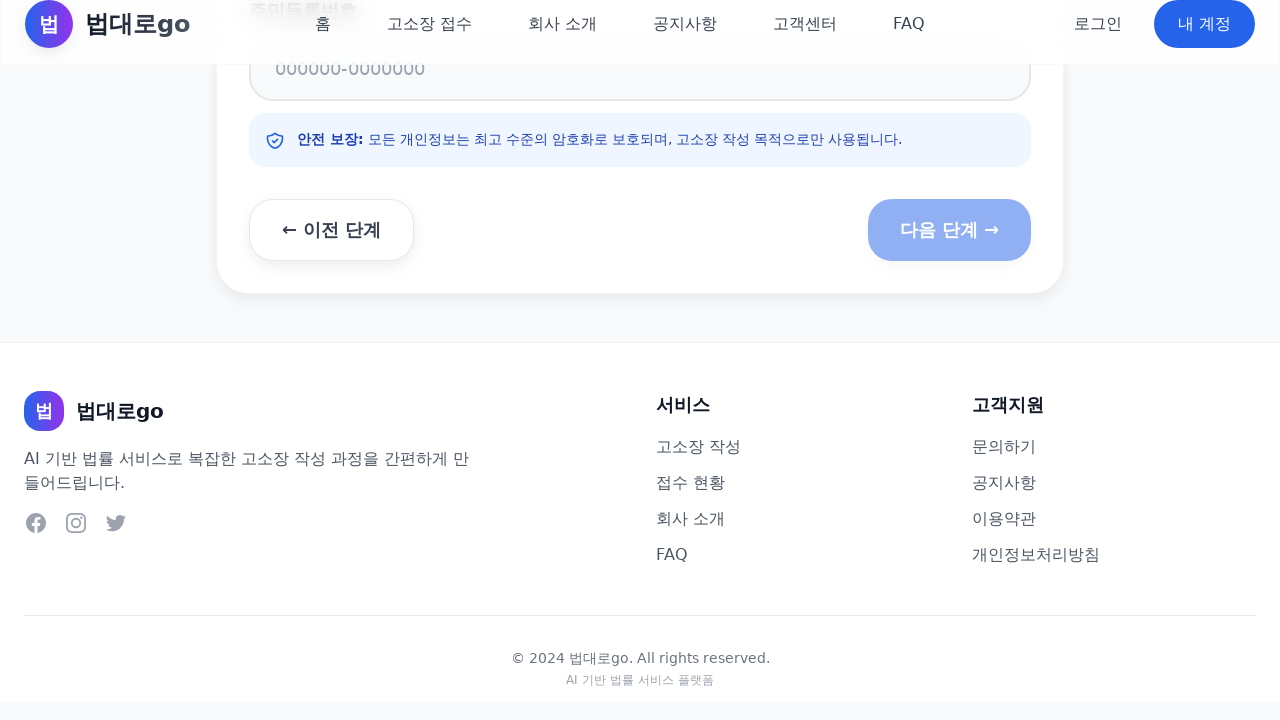

Filled in phone number '010-1234-5678' in step 2 on input[name="phone"]
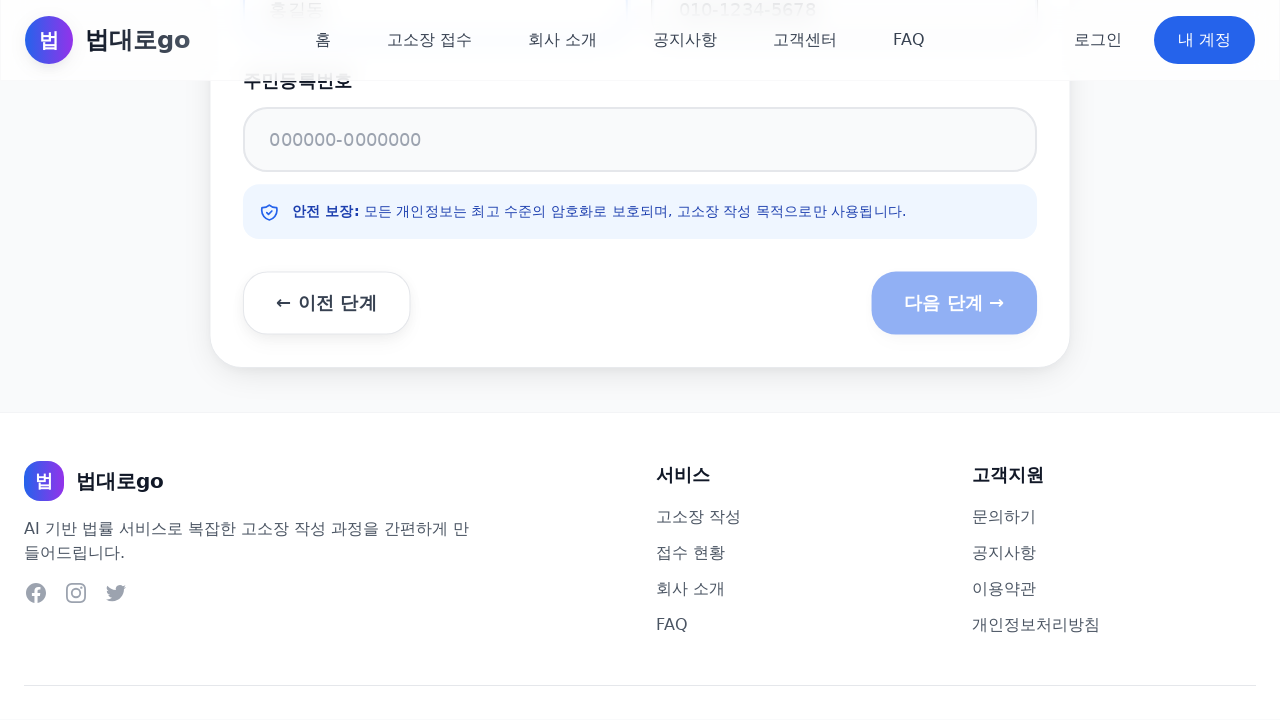

Filled in social security number '901010-1234567' in step 2 on input[name="ssn"]
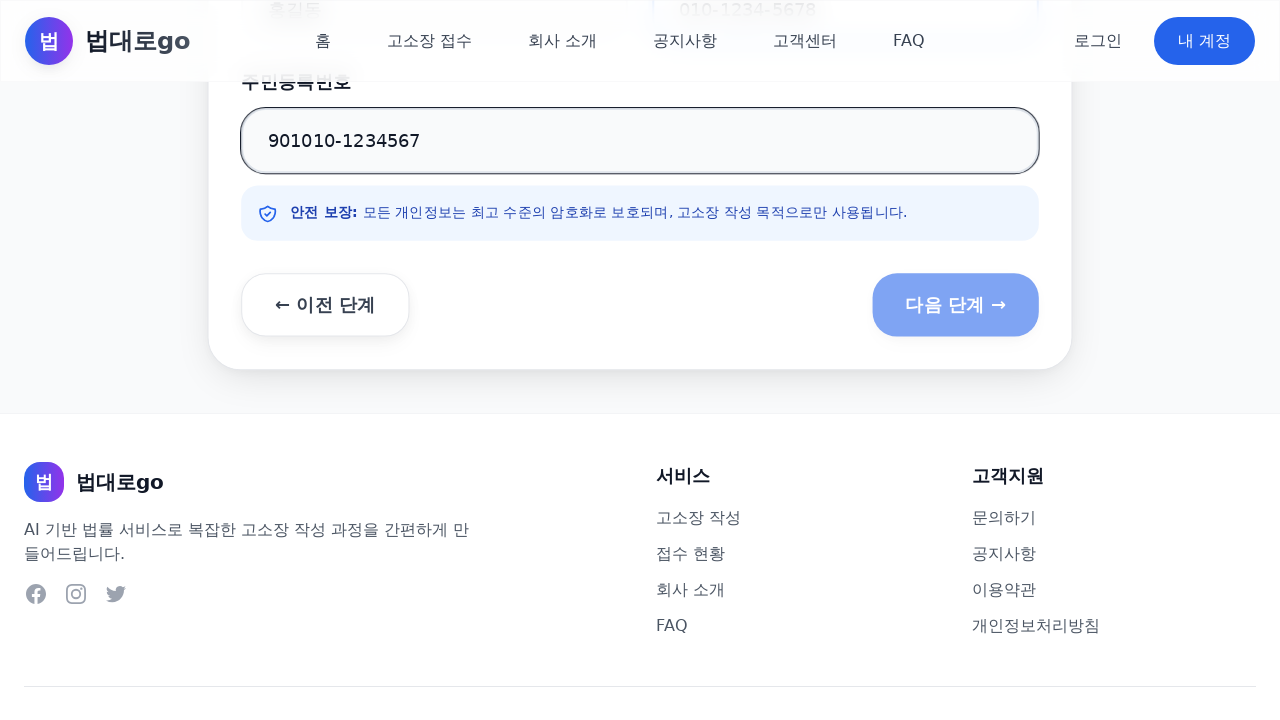

Clicked '다음 단계' button to proceed from step 2 to step 3 at (956, 305) on button:has-text("다음 단계")
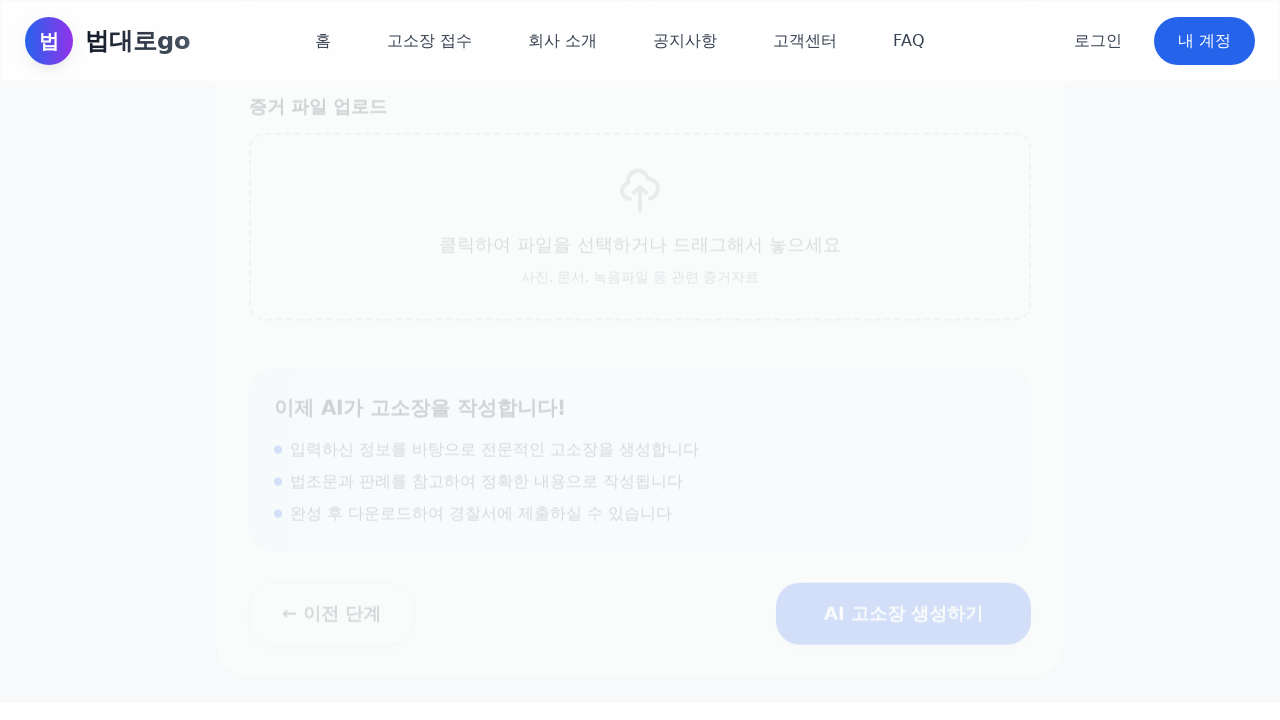

Waited 1 second for form transition to step 3
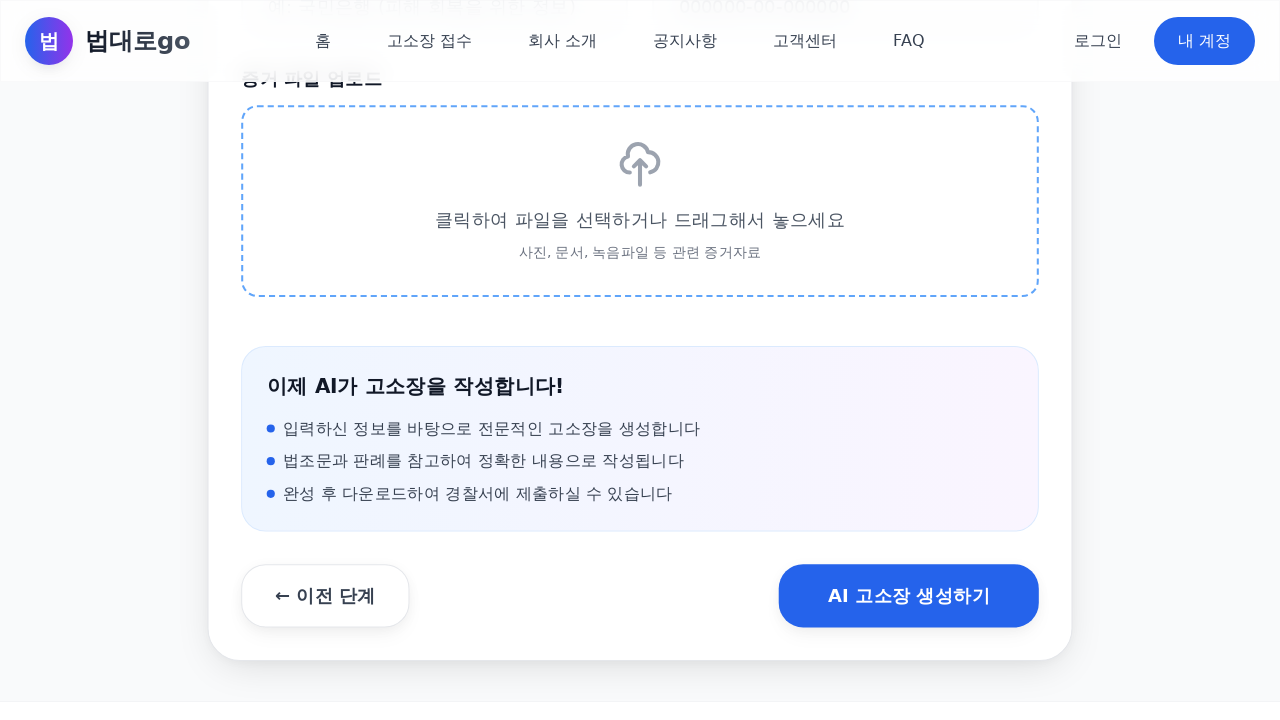

Filled in bank name '국민은행' in step 3 on input[name="bank"]
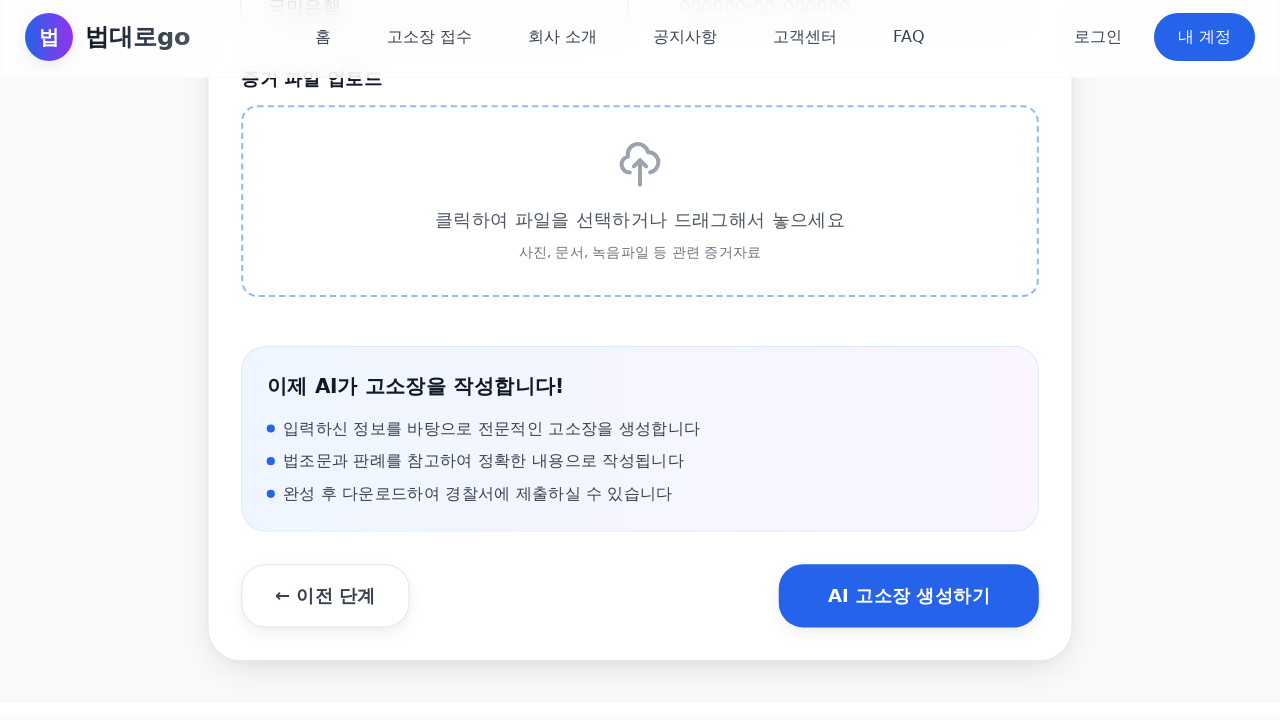

Filled in account number '123456-78-123456' in step 3 on input[name="account"]
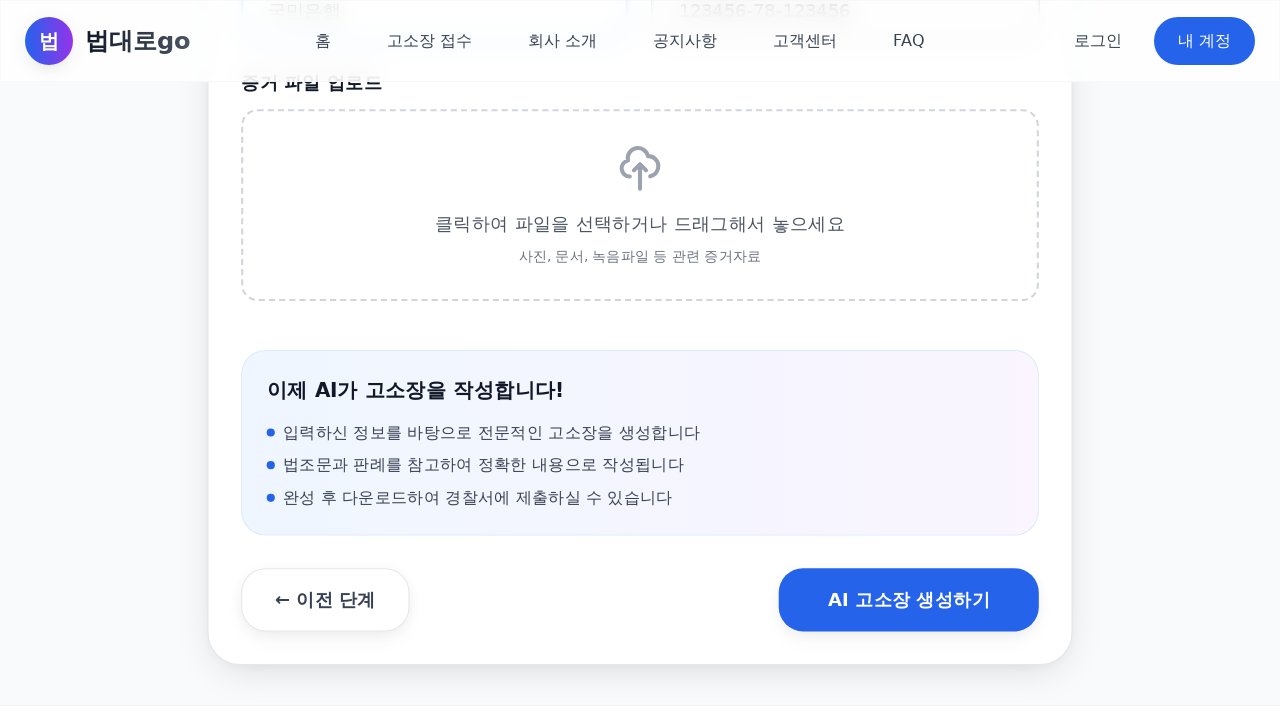

Clicked 'AI 고소장 생성하기' button to submit the form at (909, 600) on button:has-text("AI 고소장 생성하기")
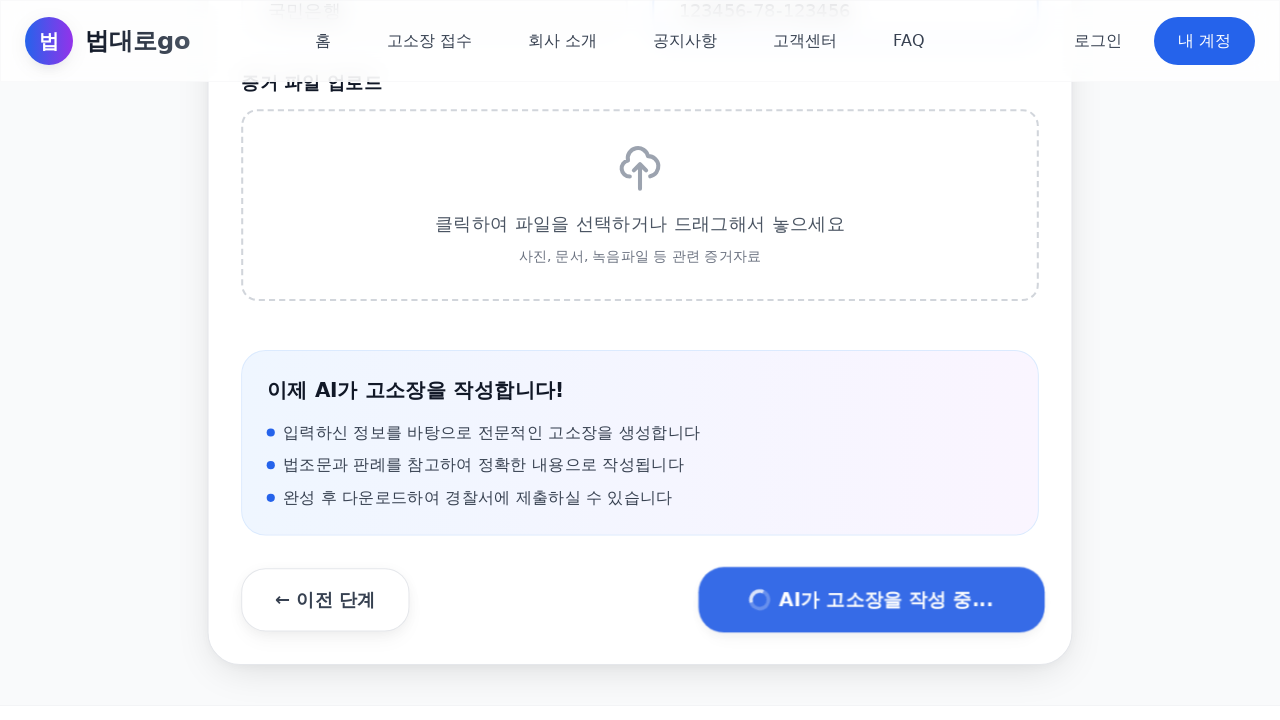

Waited 5 seconds for AI complaint document generation to complete
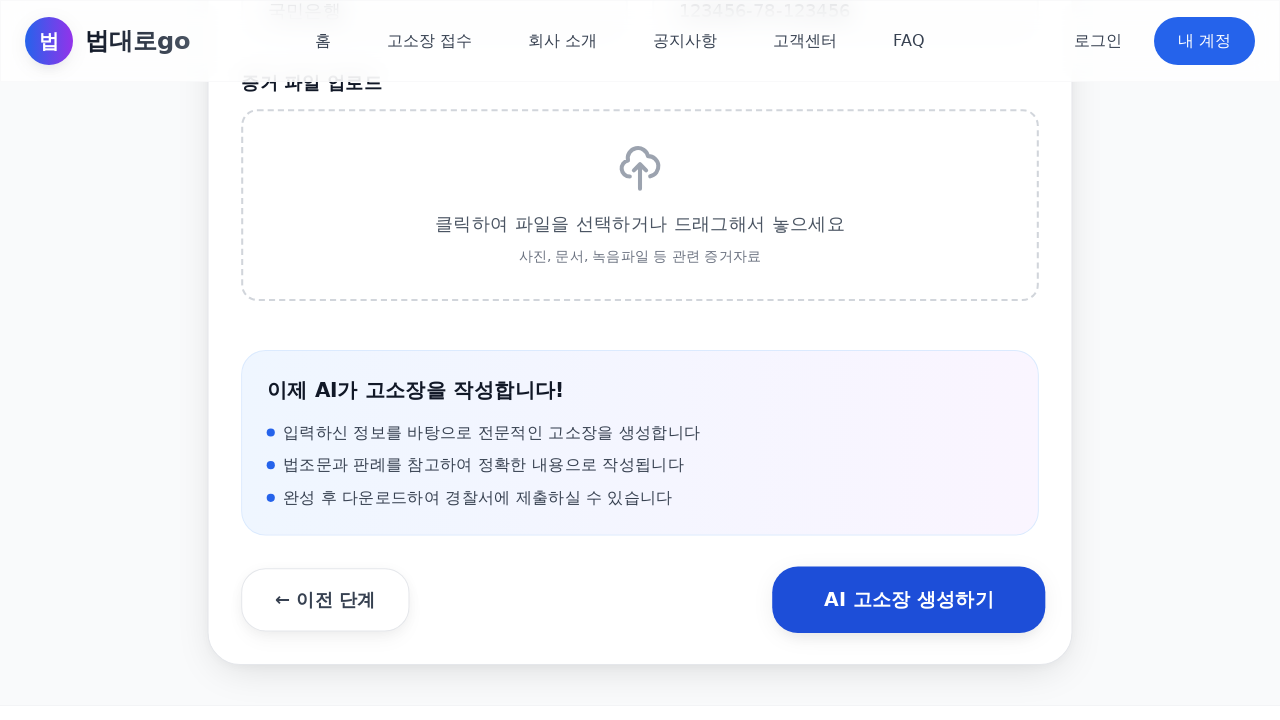

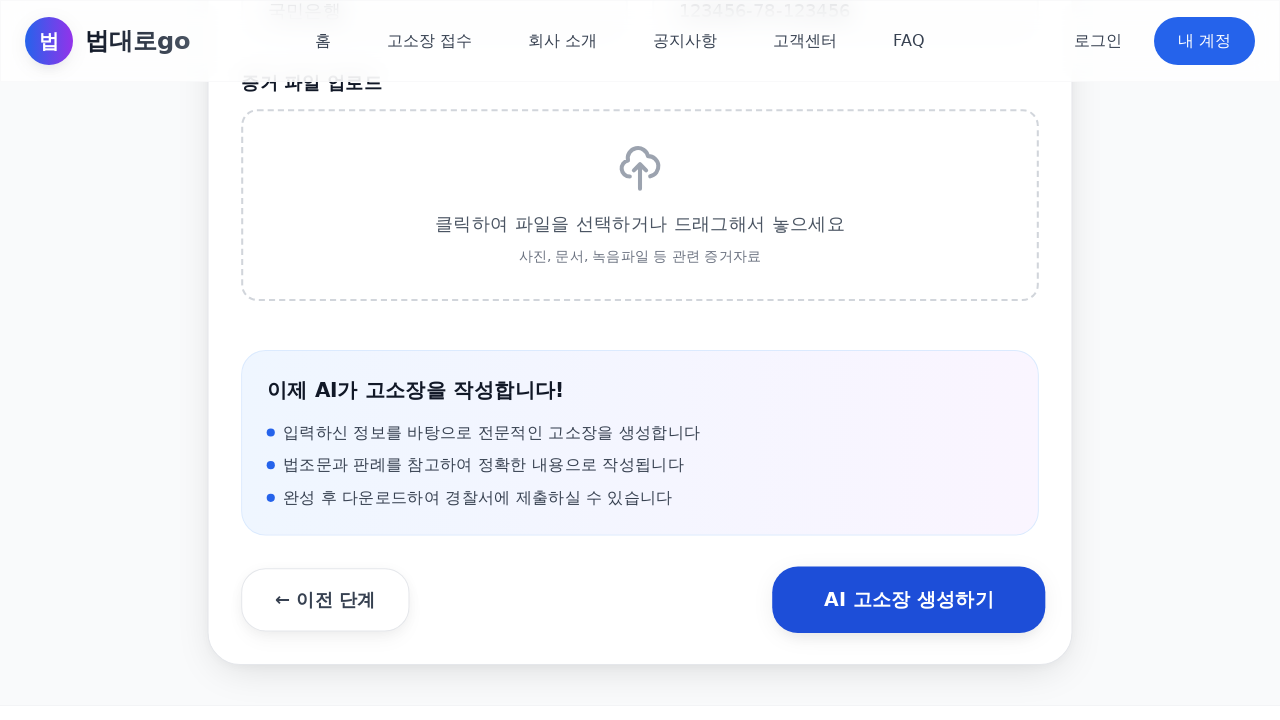